Attempts to interact with a SweetAlert HTML popup by clicking the error preview button (note: original test was marked as failed)

Starting URL: https://sweetalert.js.org/

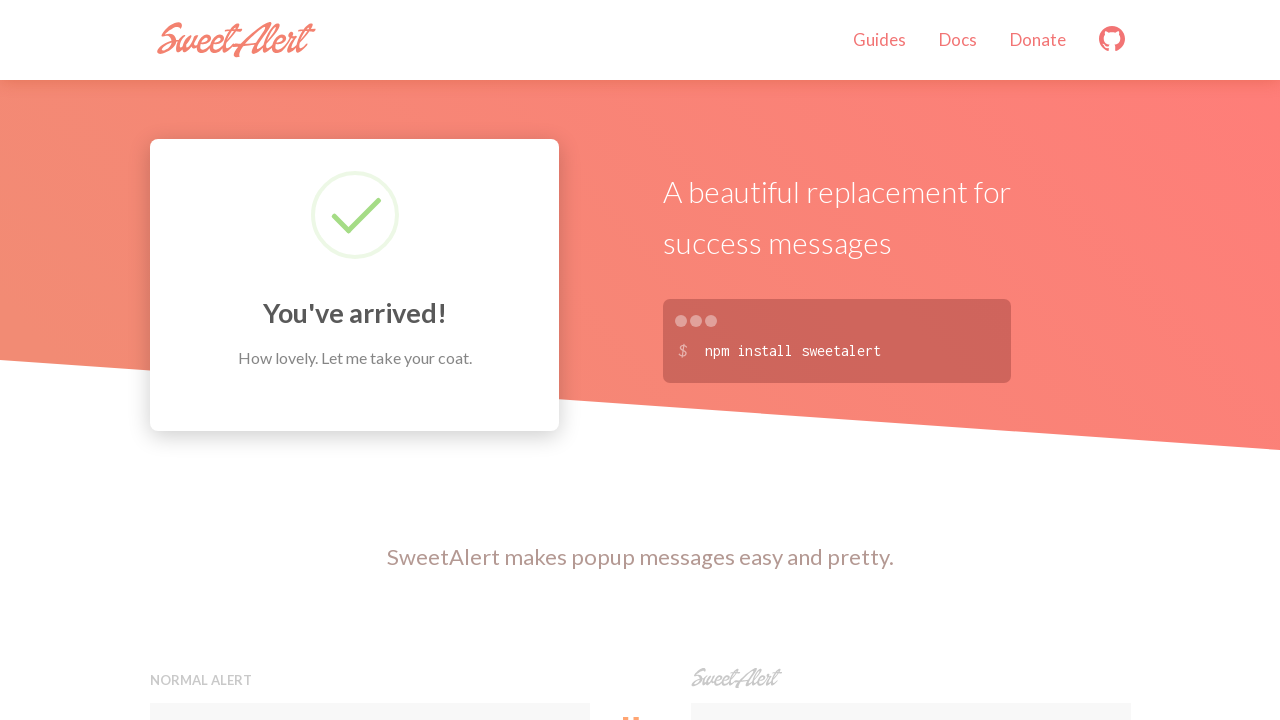

Clicked the error preview button to trigger SweetAlert HTML popup at (910, 360) on button[onclick="swal('Oops', 'Something went wrong!', 'error')"]
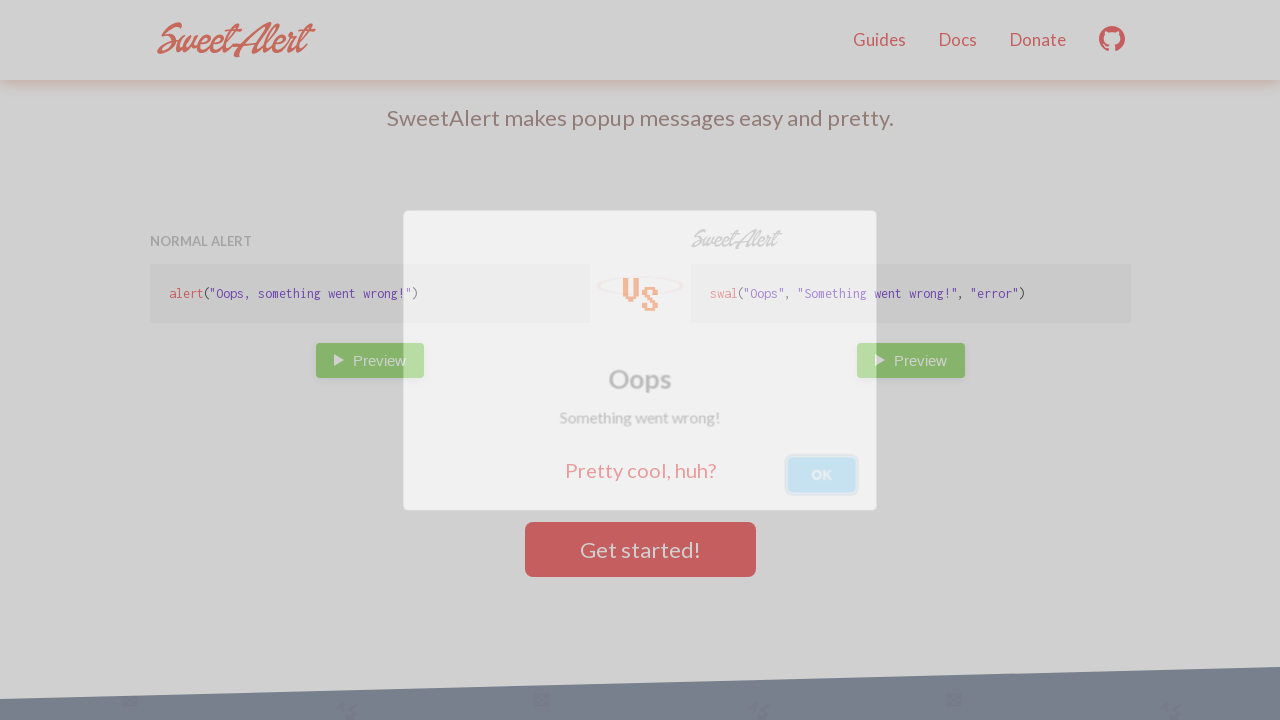

SweetAlert modal popup appeared on screen
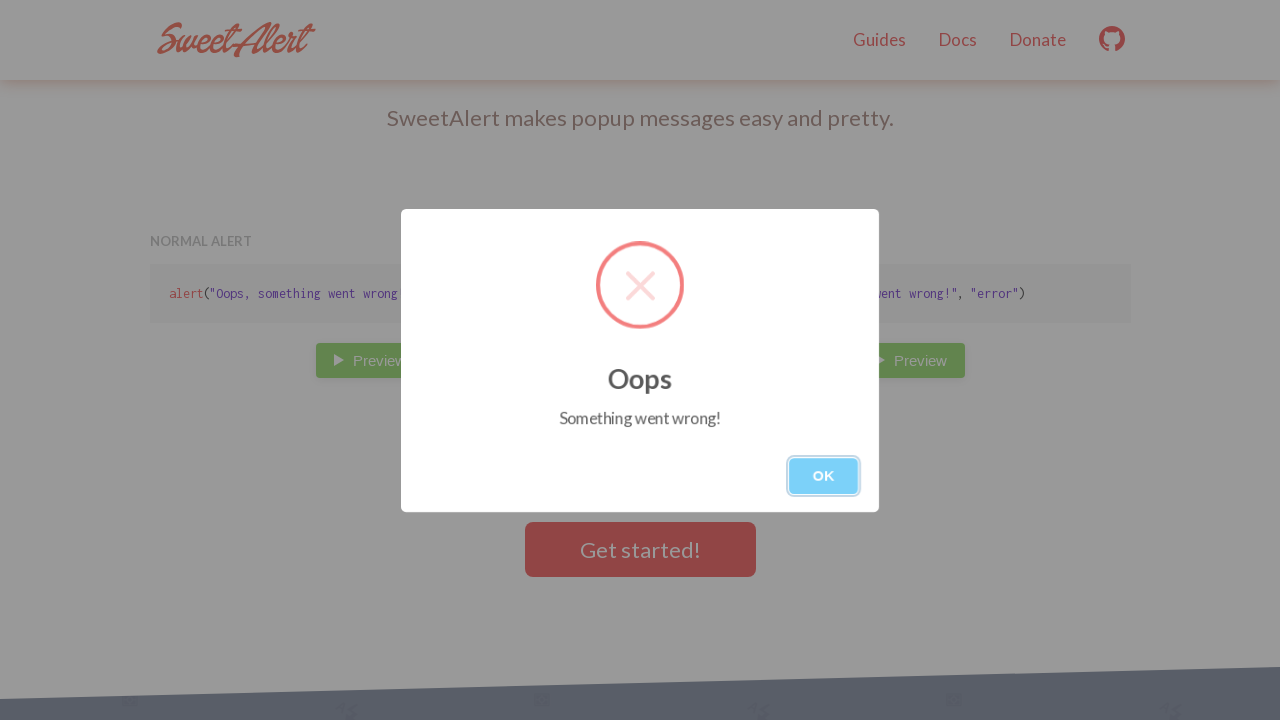

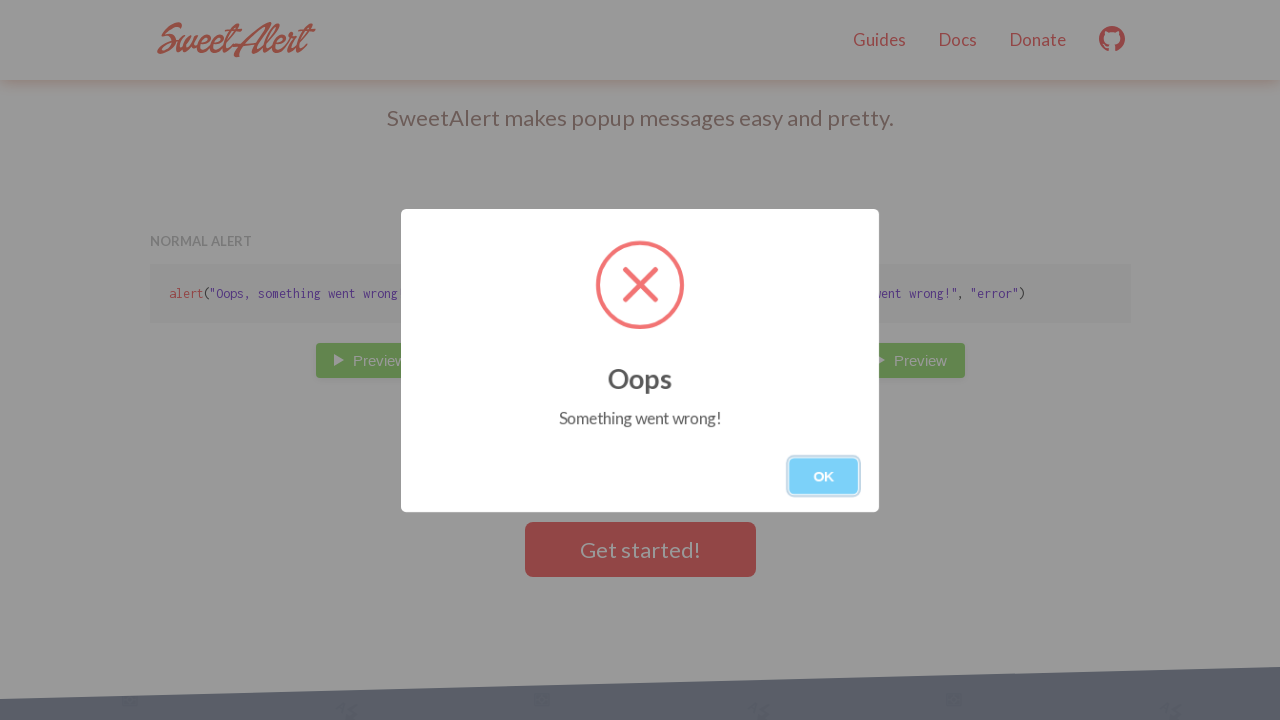